Navigates to a blogspot page and clicks through links - first clicking on "The best pokemon" link, then clicking on "explain" link.

Starting URL: https://g1charizard.blogspot.com/

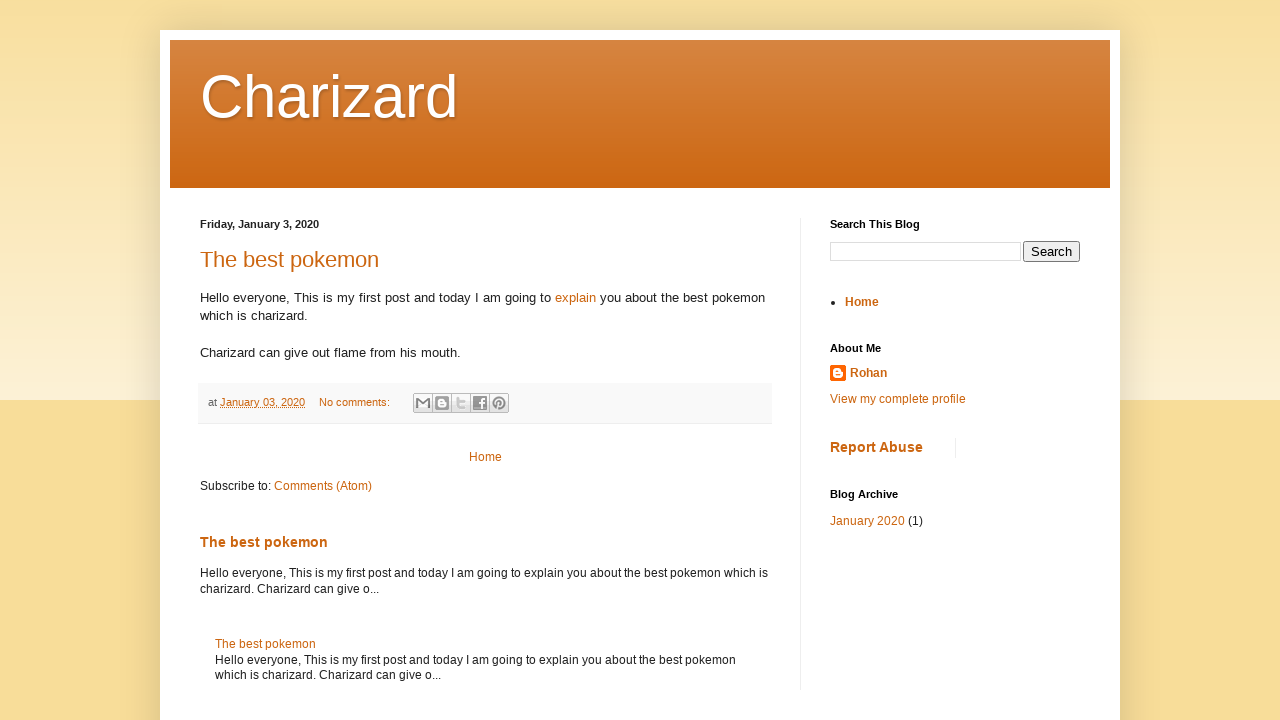

Clicked on 'The best pokemon' link at (290, 259) on text=The best pokemon
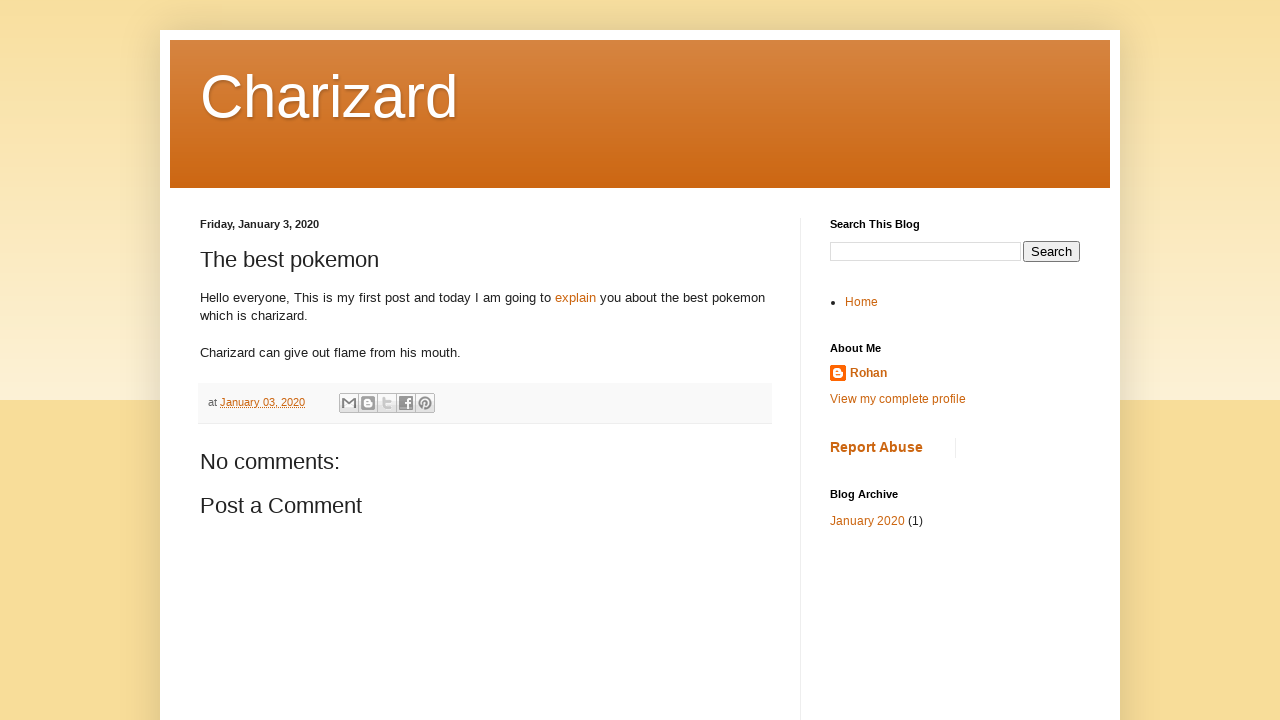

Waited for page to load after clicking 'The best pokemon'
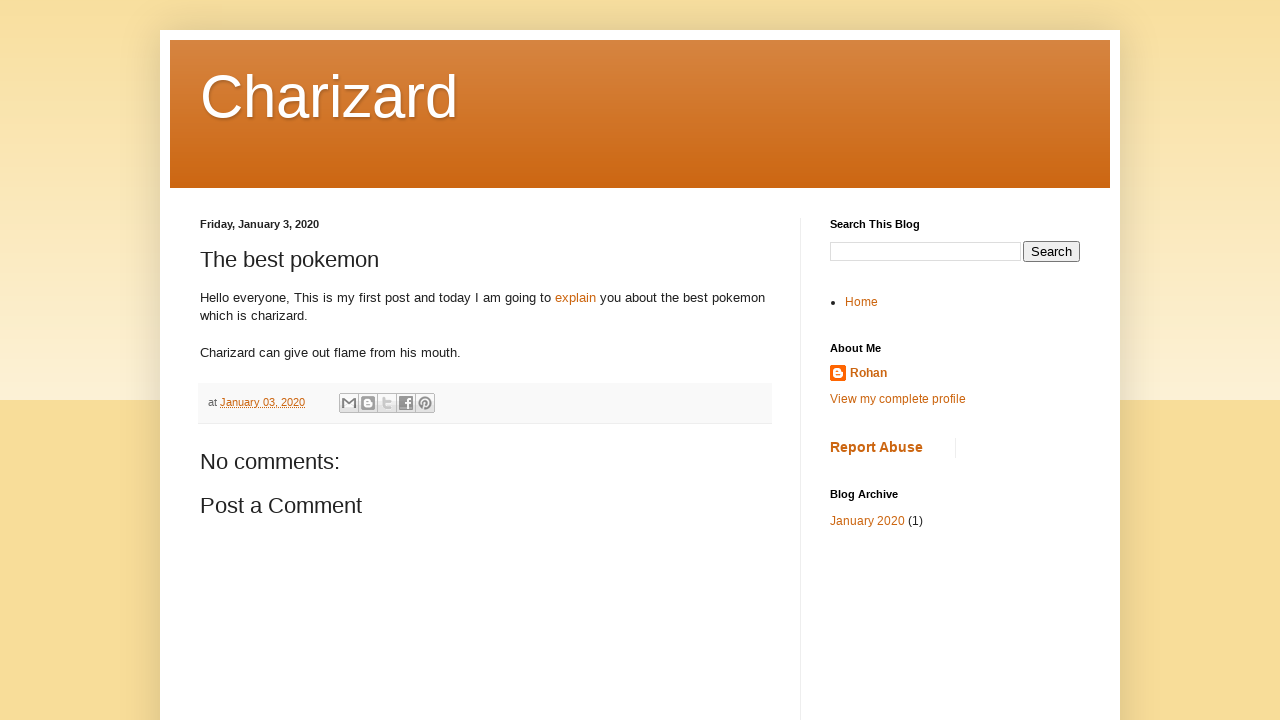

Clicked on 'explain' link at (576, 297) on text=explain
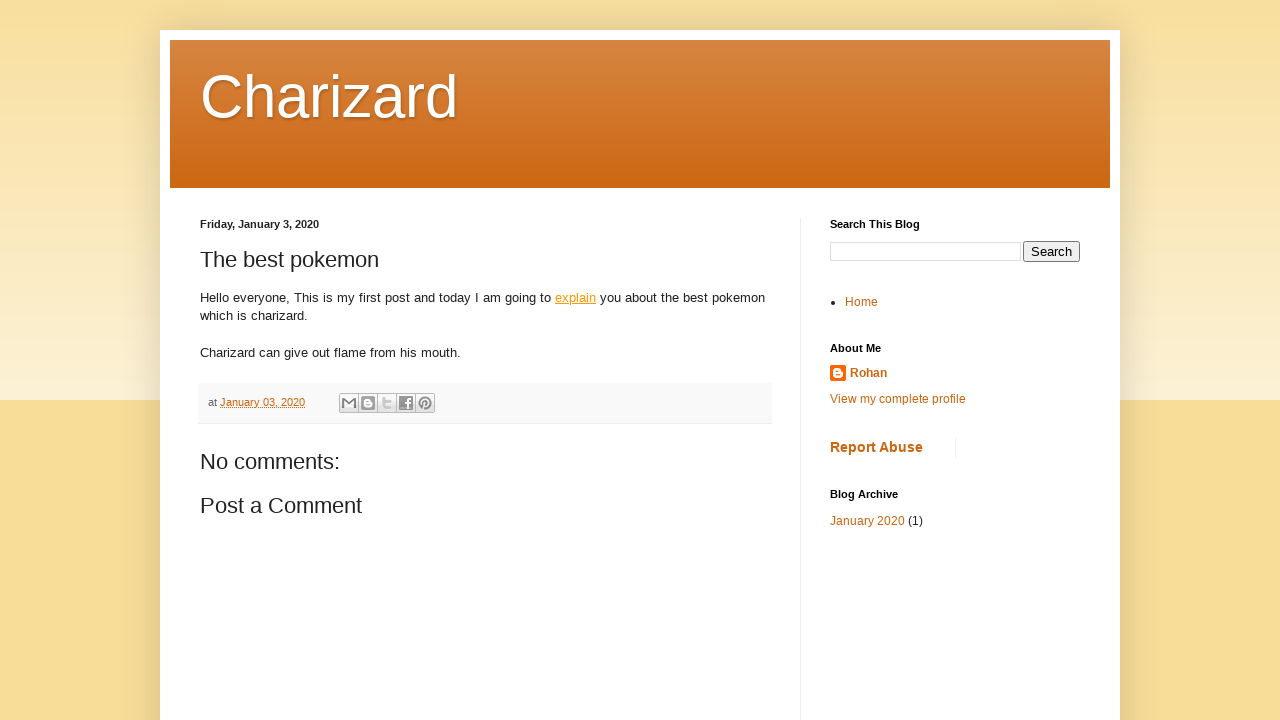

Waited for page to load after clicking 'explain'
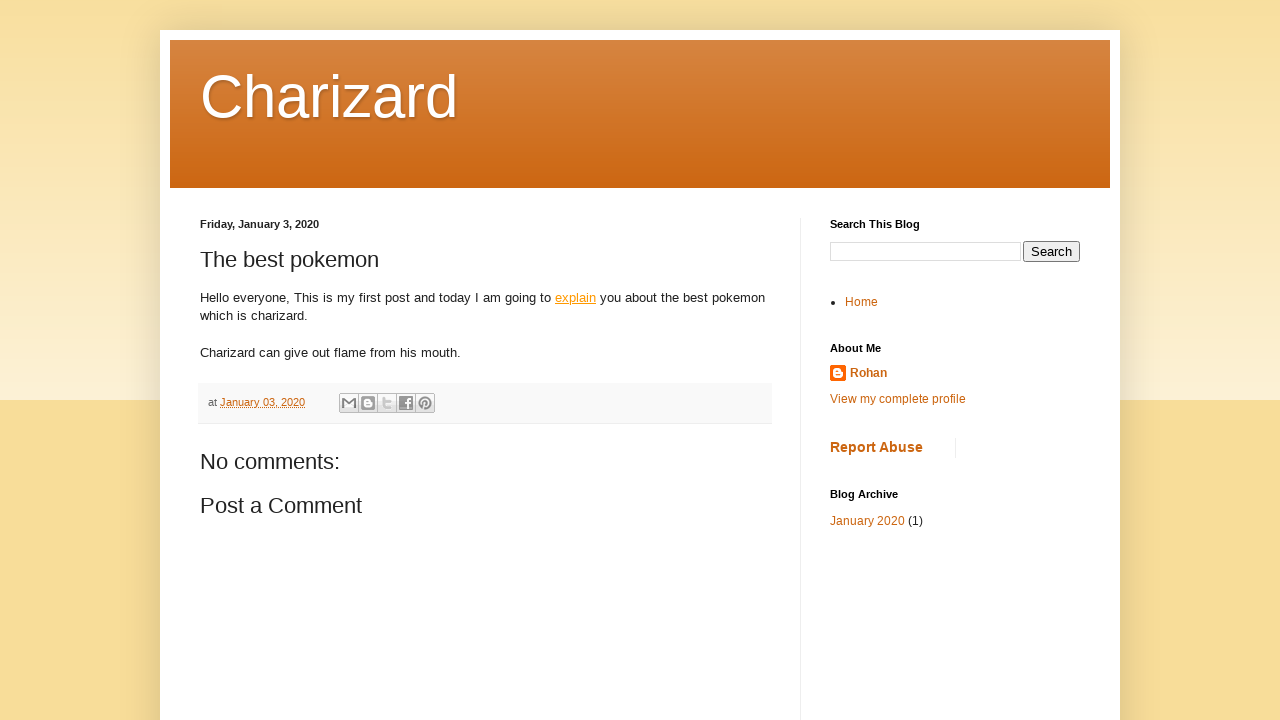

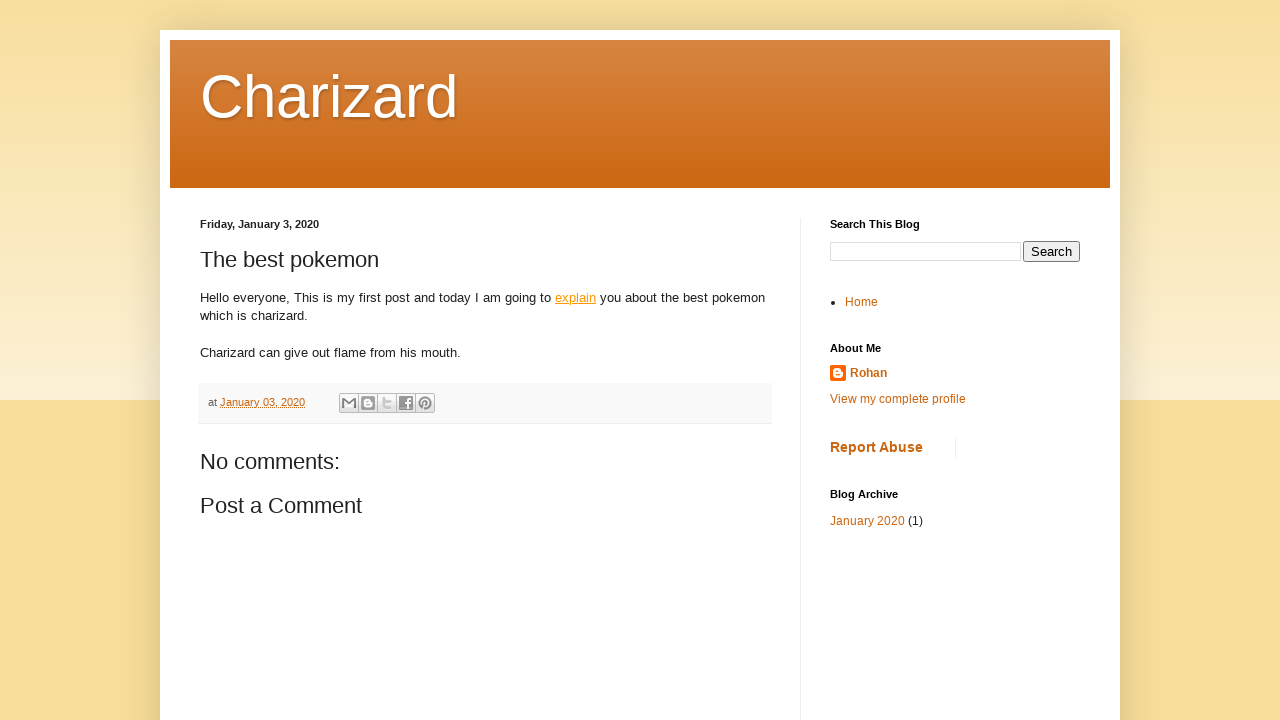